Navigates to FTSE 100 market overview page, clicks on the FALLERS tab to view stocks with largest price decreases, and scrolls to view the data table

Starting URL: https://www.hl.co.uk/shares/stock-market-summary/ftse-100

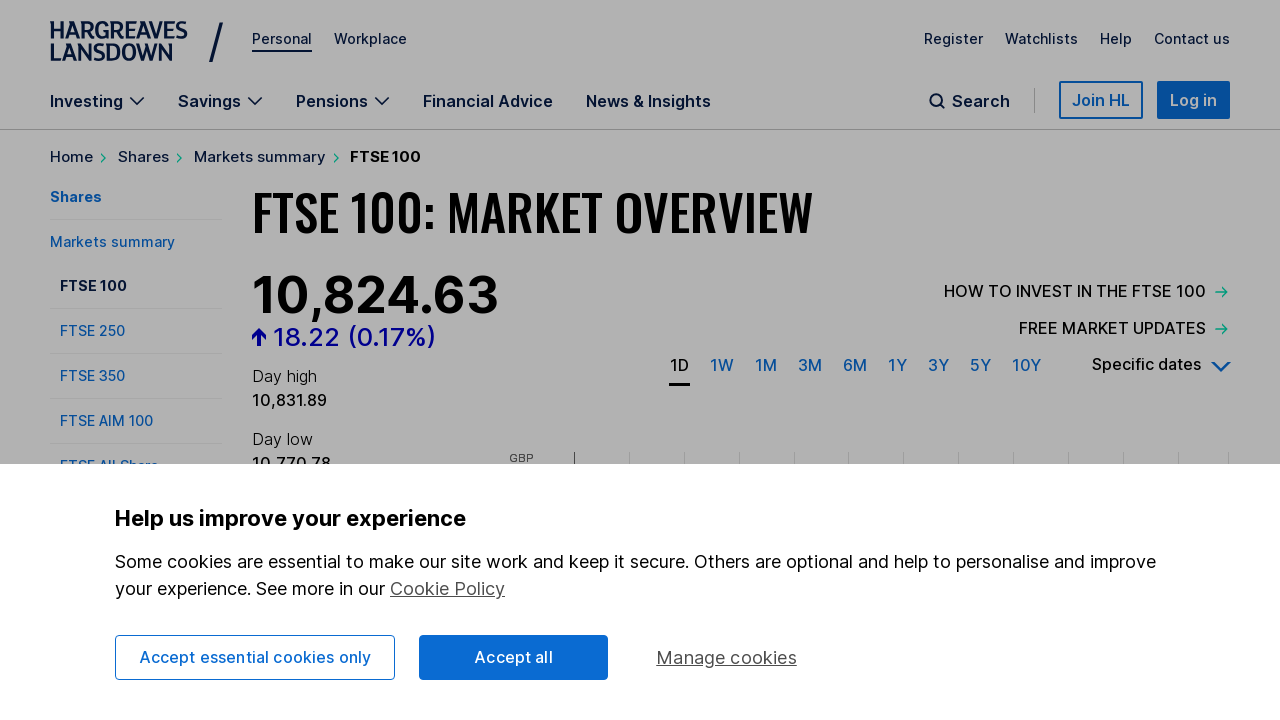

Scrolled down 500px to reveal tabs
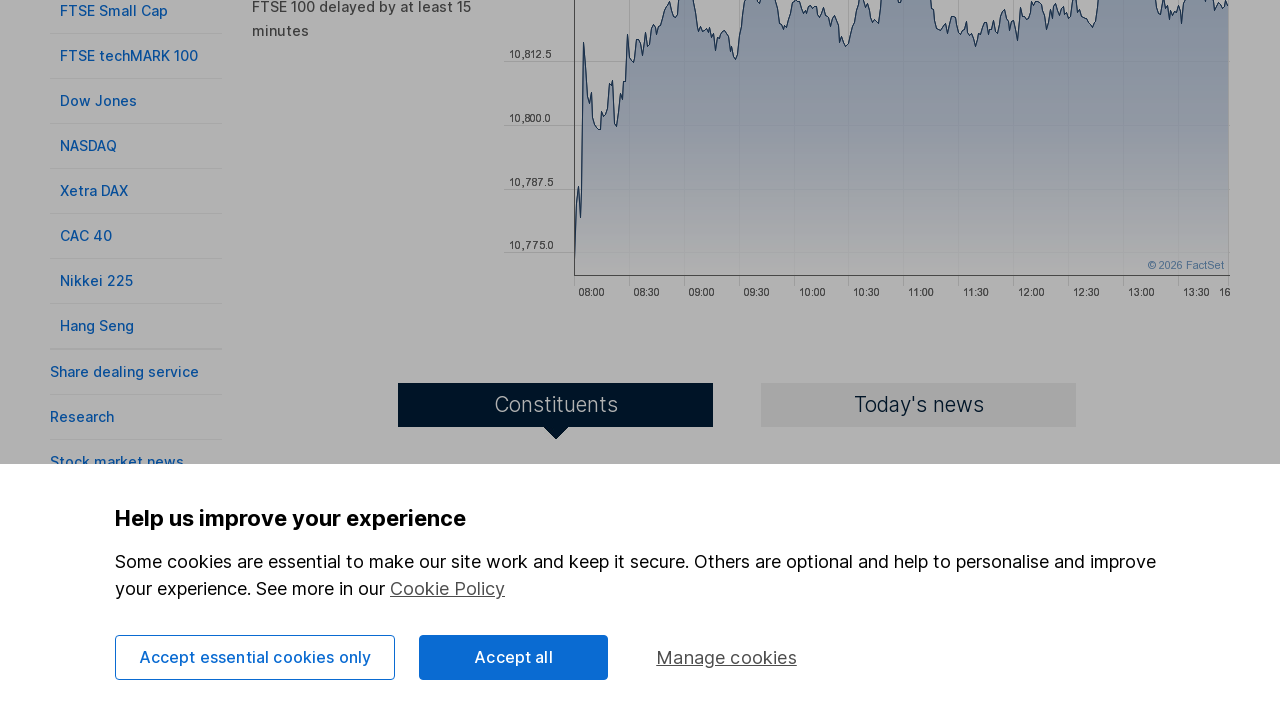

Clicked FALLERS tab to view stocks with largest price decreases at (525, 361) on text=FALLERS
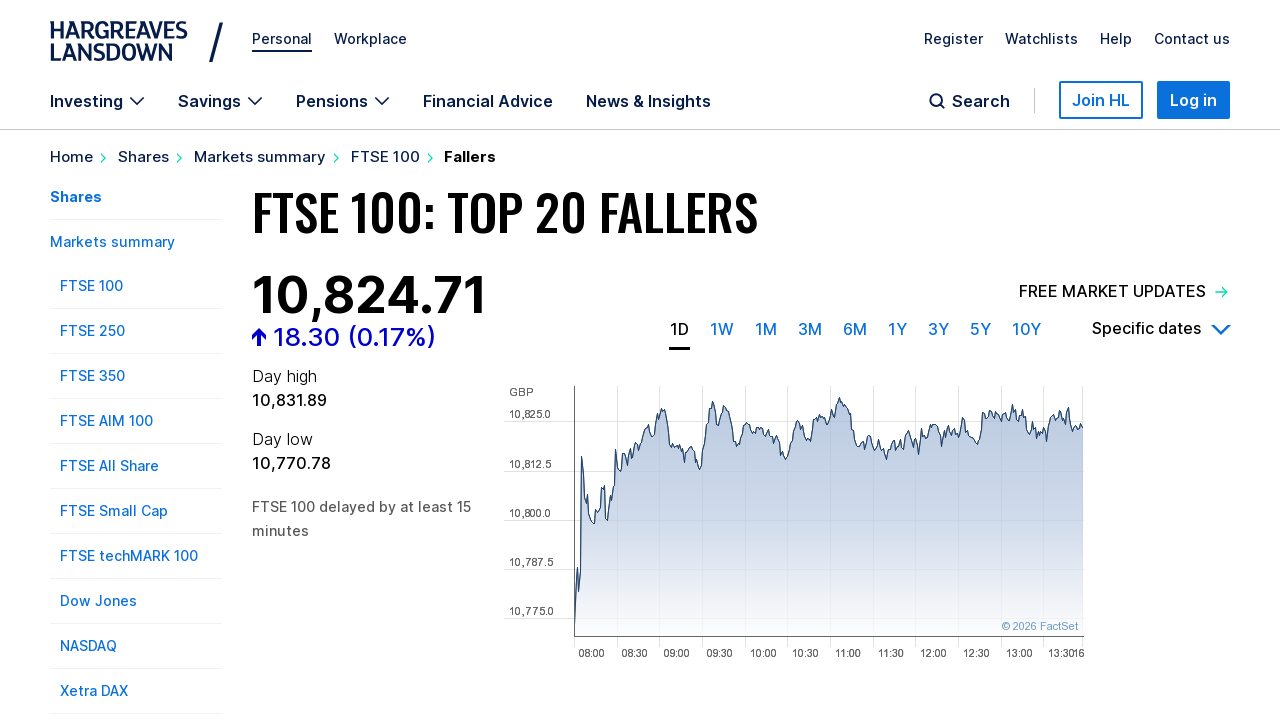

Fallers data table loaded
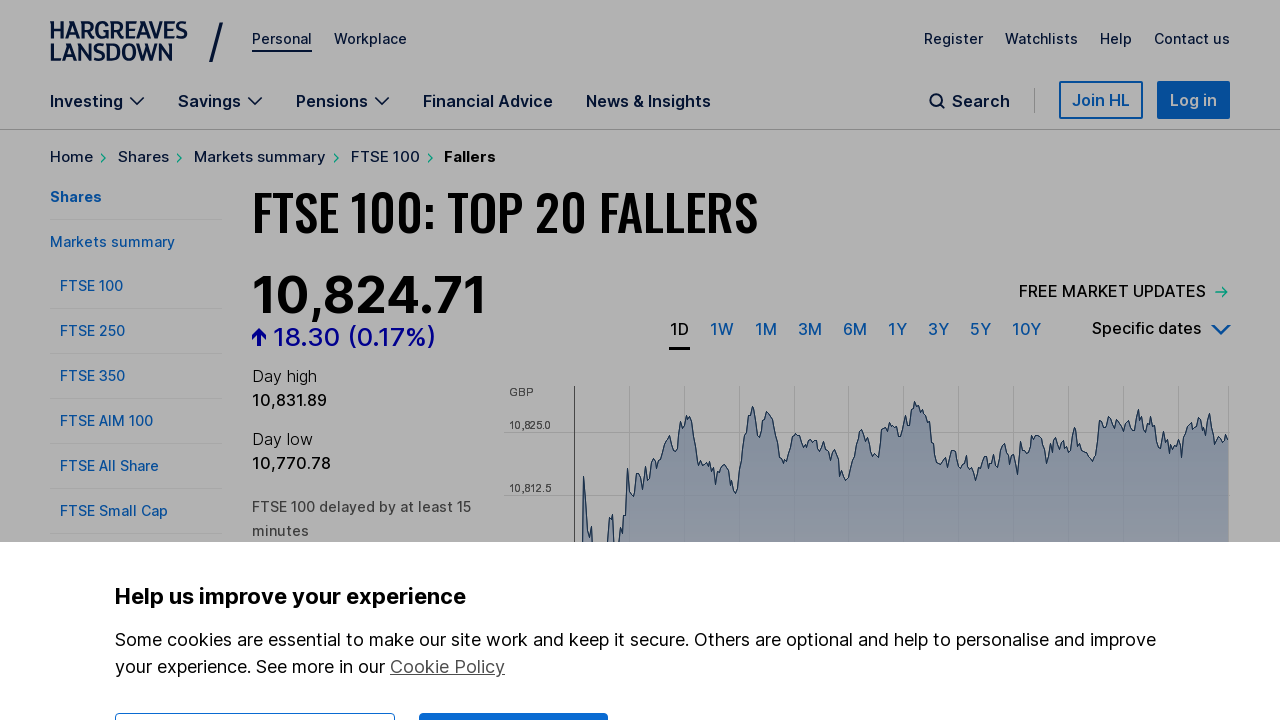

Scrolled down 1000px to view more of the fallers table
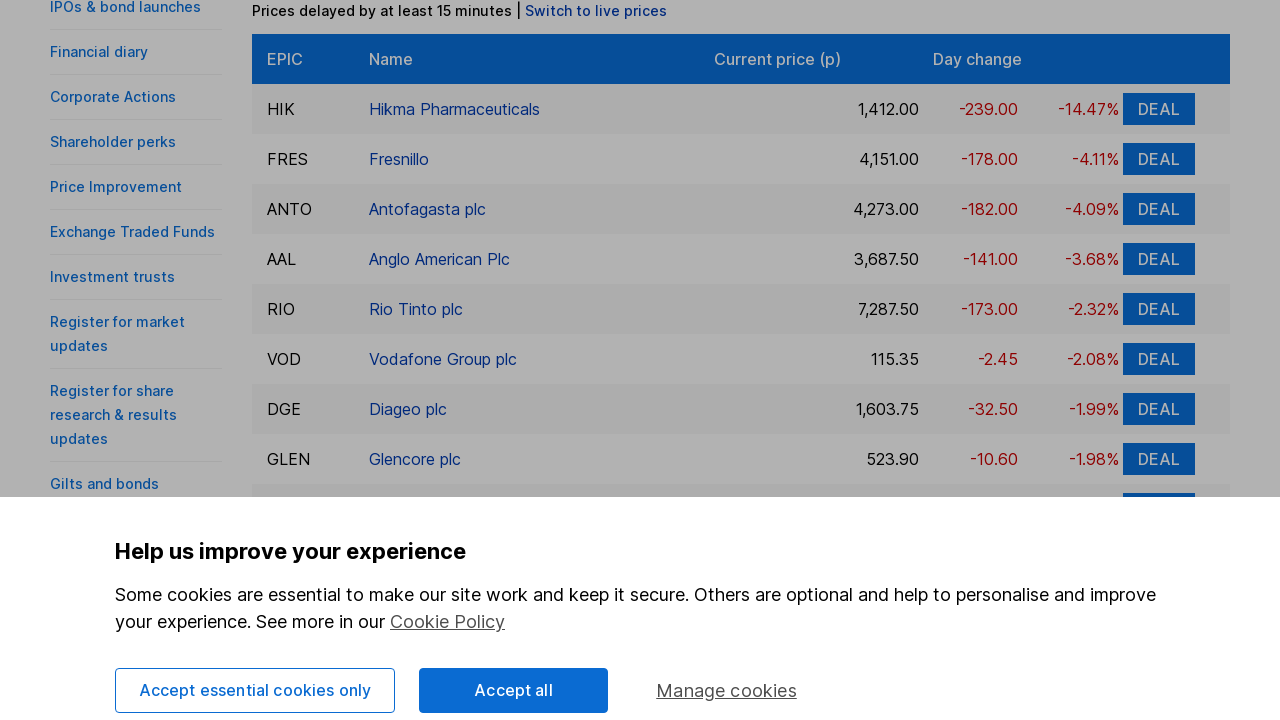

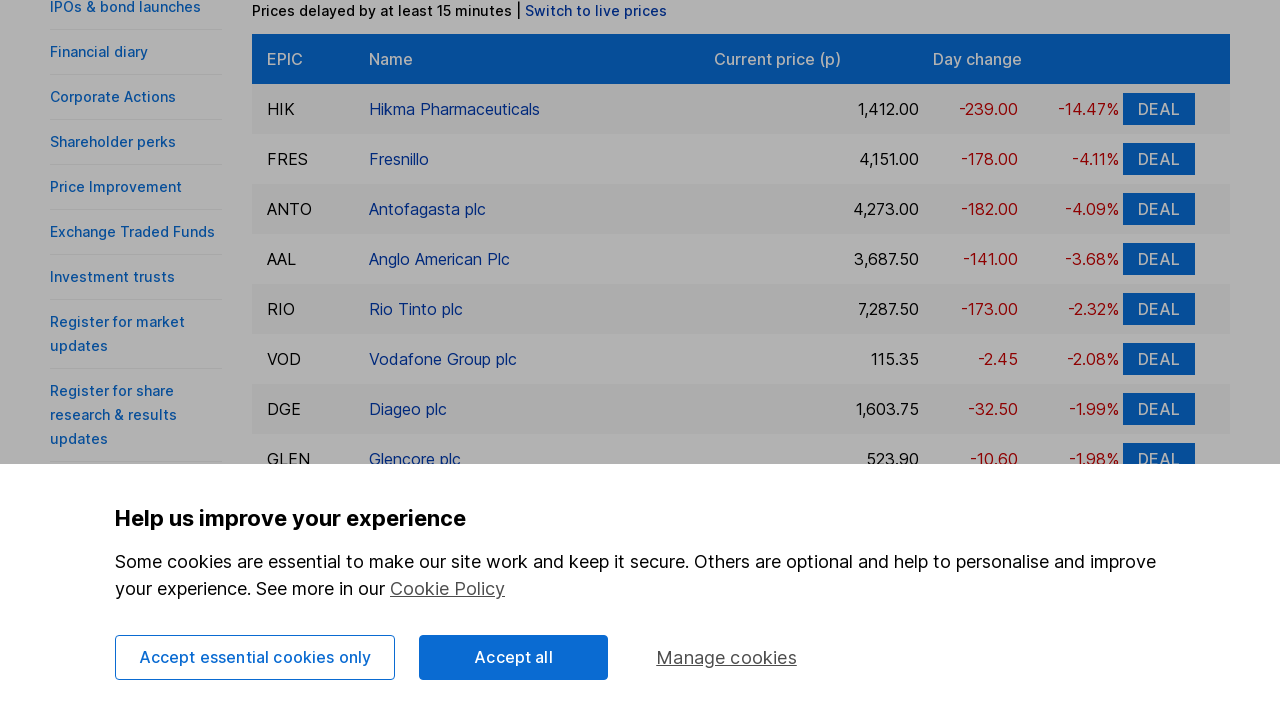